Tests the hovers page by hovering over each avatar and verifying that the username text appears underneath each one

Starting URL: http://the-internet.herokuapp.com/hovers

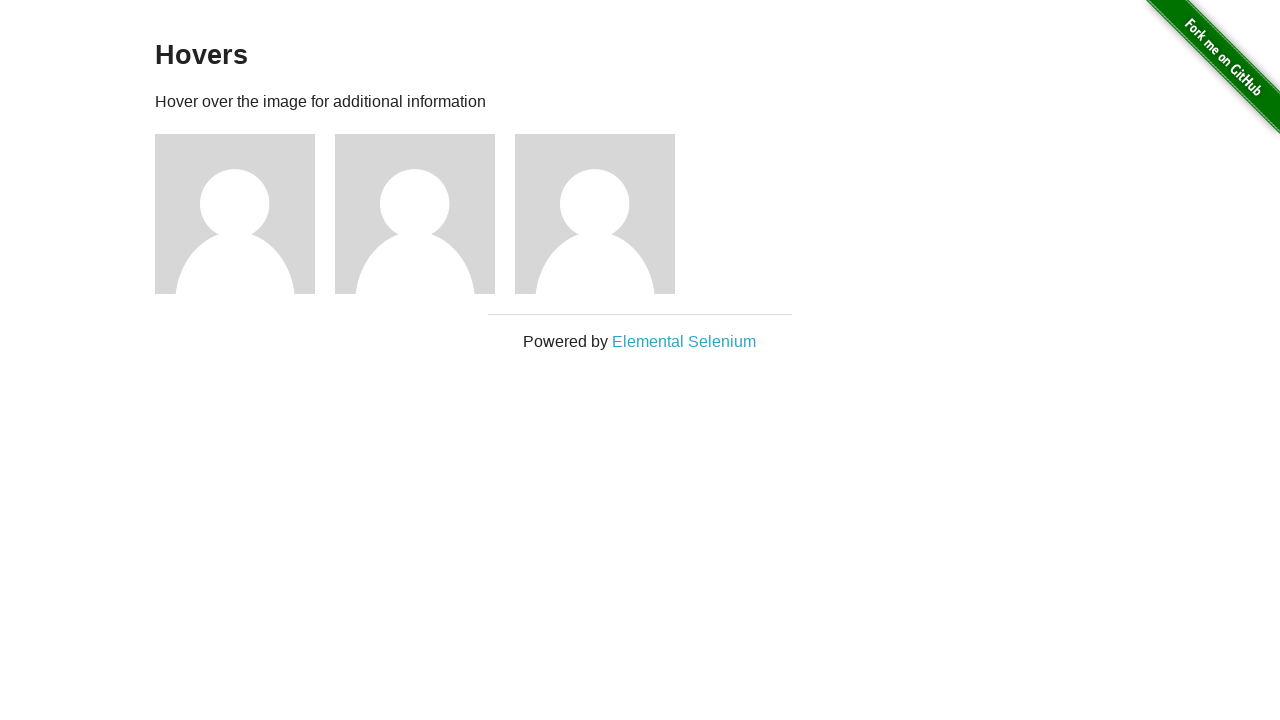

Waited for avatar figures to load on hovers page
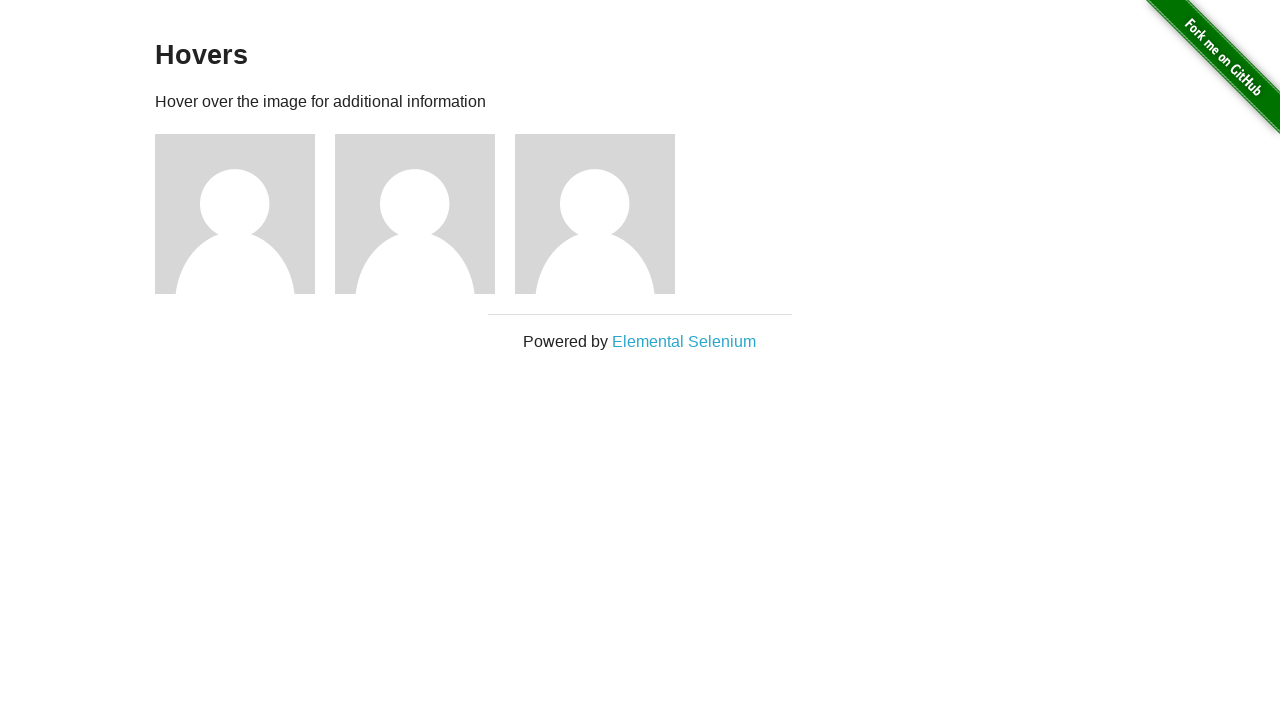

Retrieved all avatar figures from the page
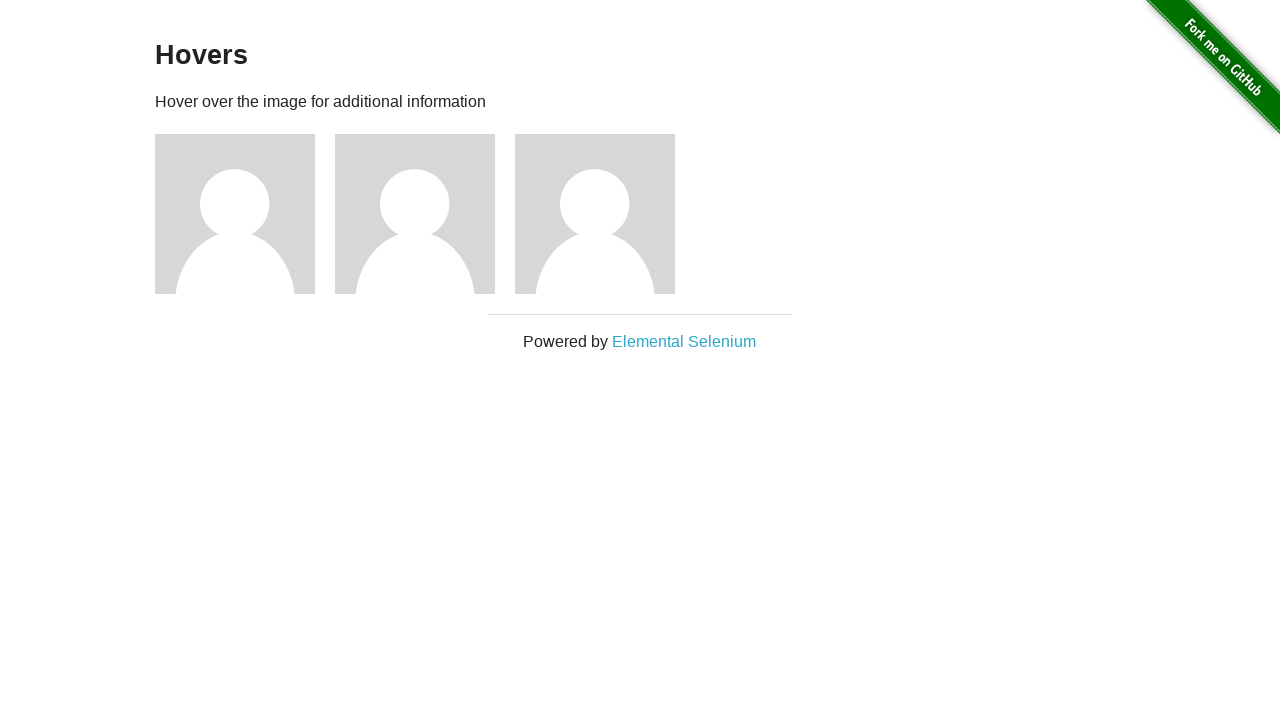

Hovered over avatar 1 at (245, 214) on .figure >> nth=0
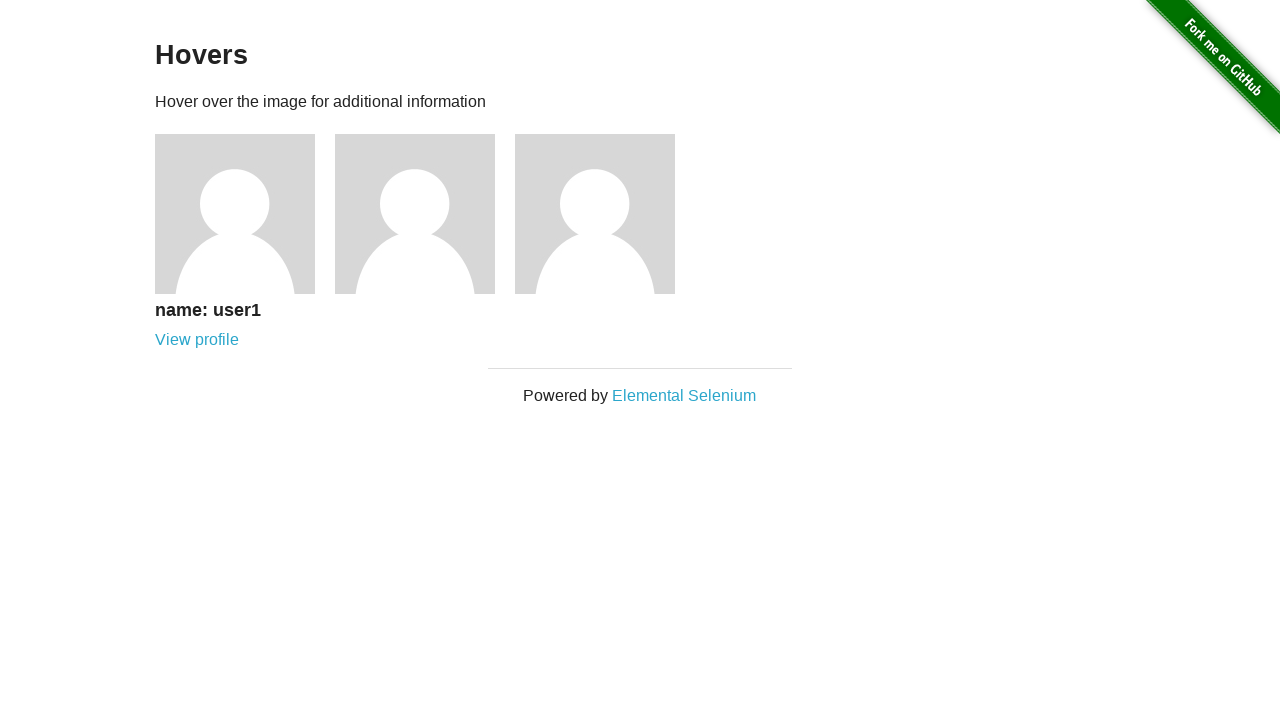

Username caption became visible for avatar 1
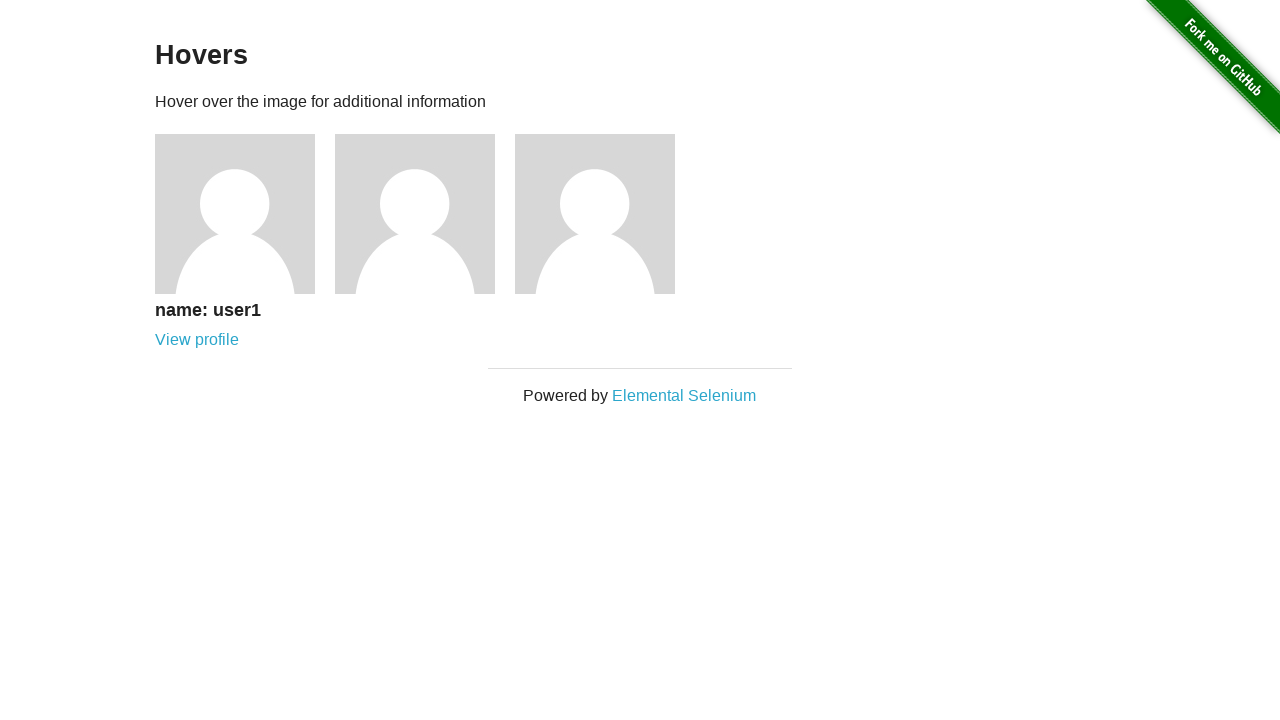

Username text verified for avatar 1
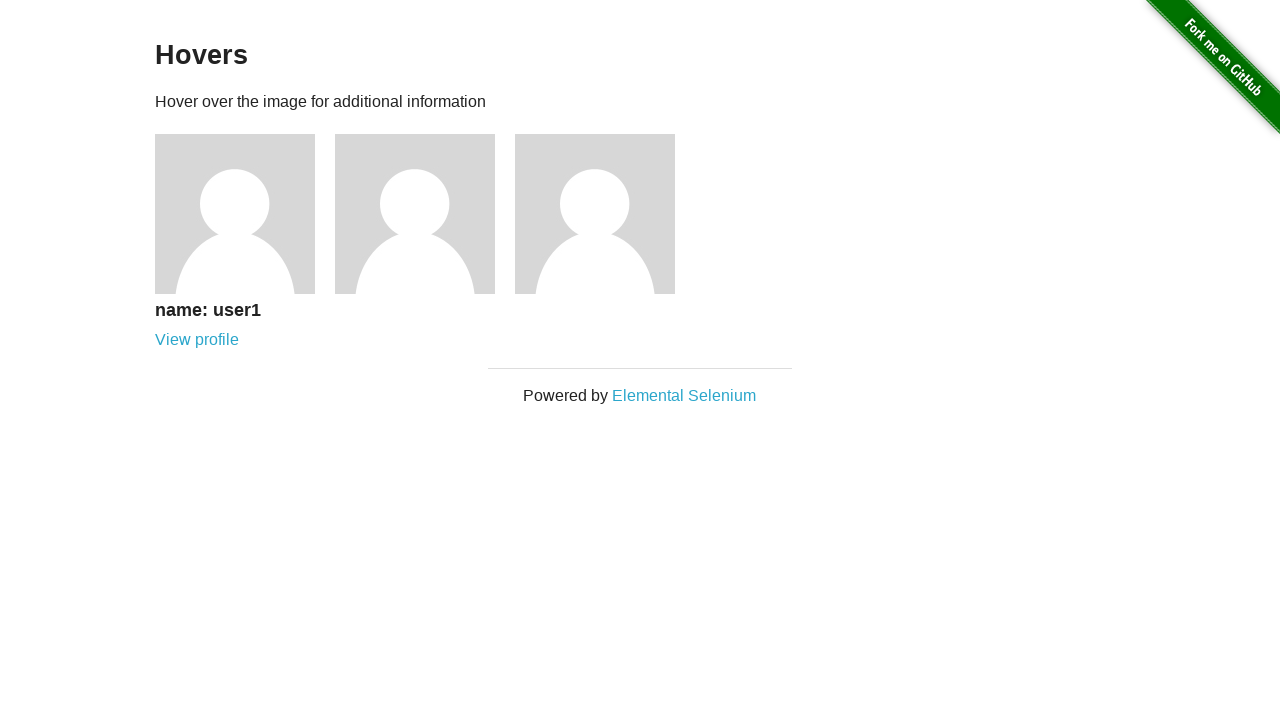

Hovered over avatar 2 at (425, 214) on .figure >> nth=1
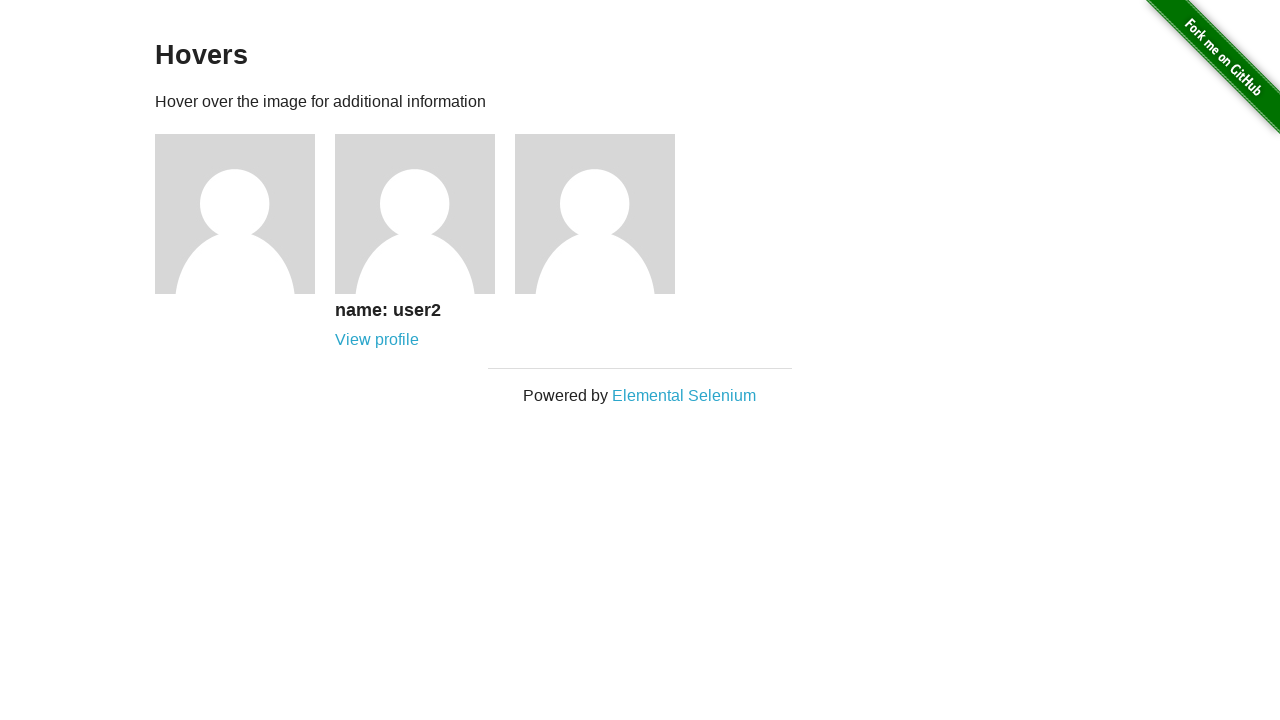

Username caption became visible for avatar 2
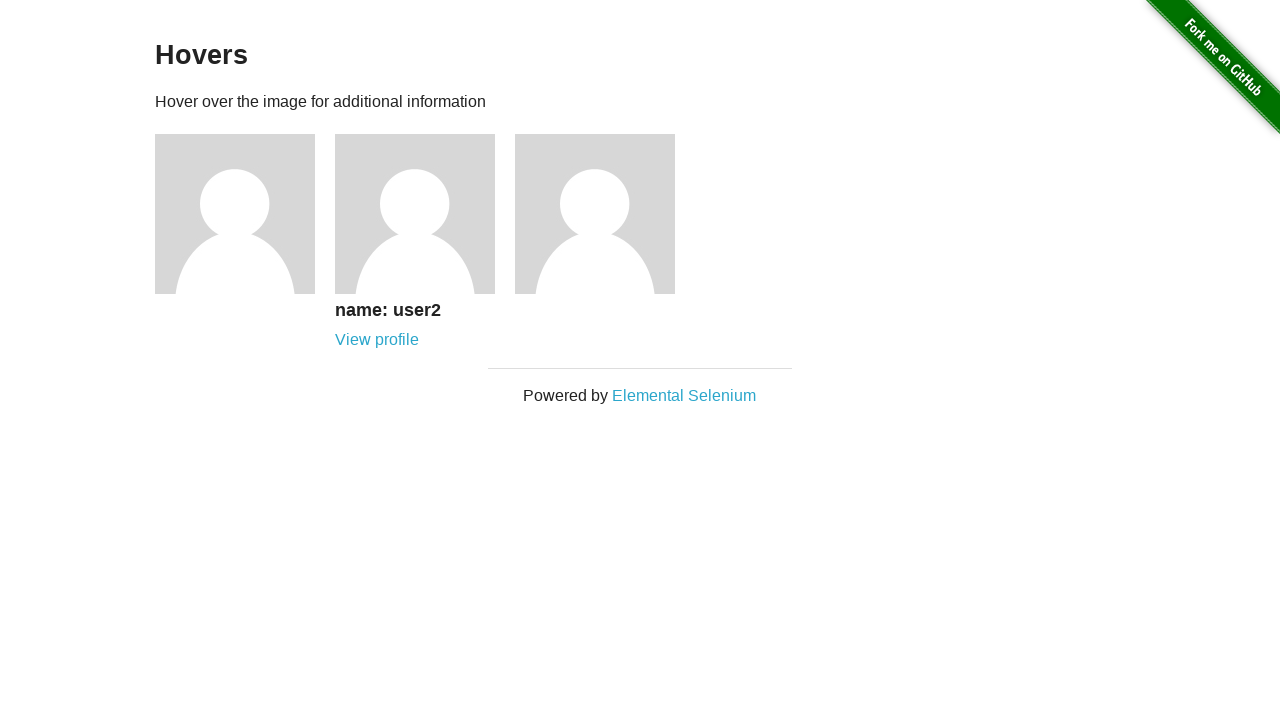

Username text verified for avatar 2
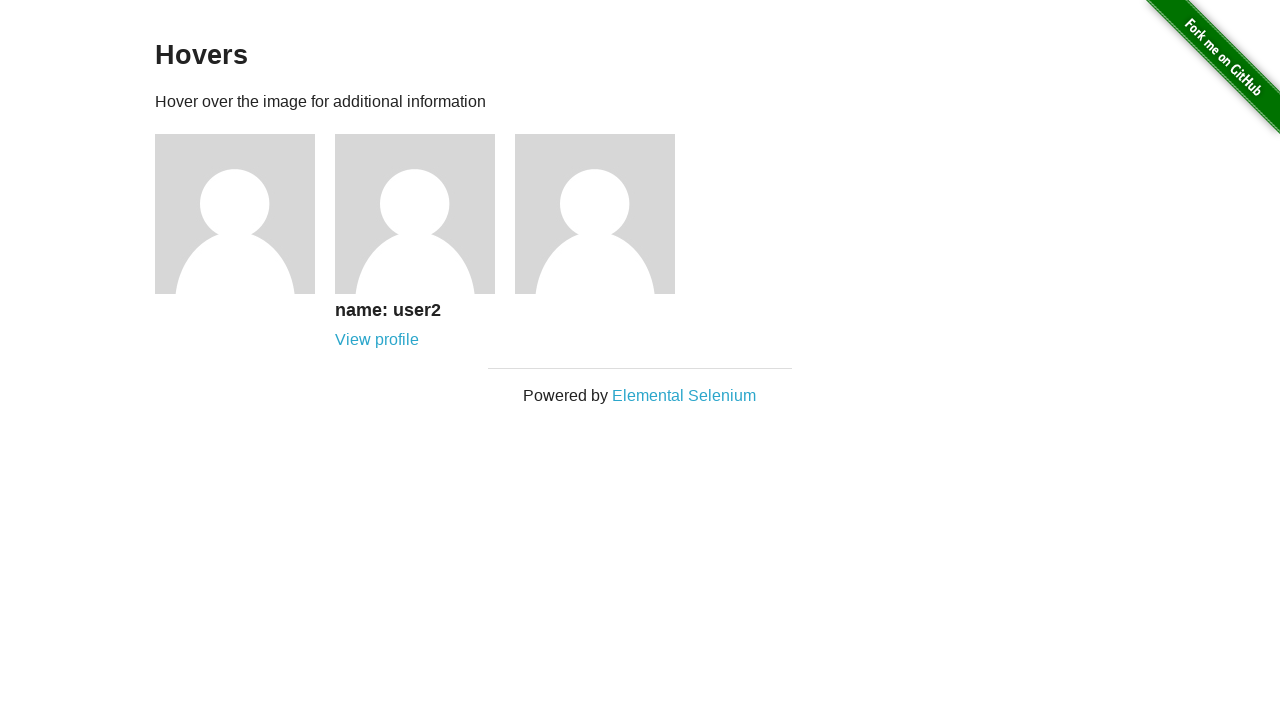

Hovered over avatar 3 at (605, 214) on .figure >> nth=2
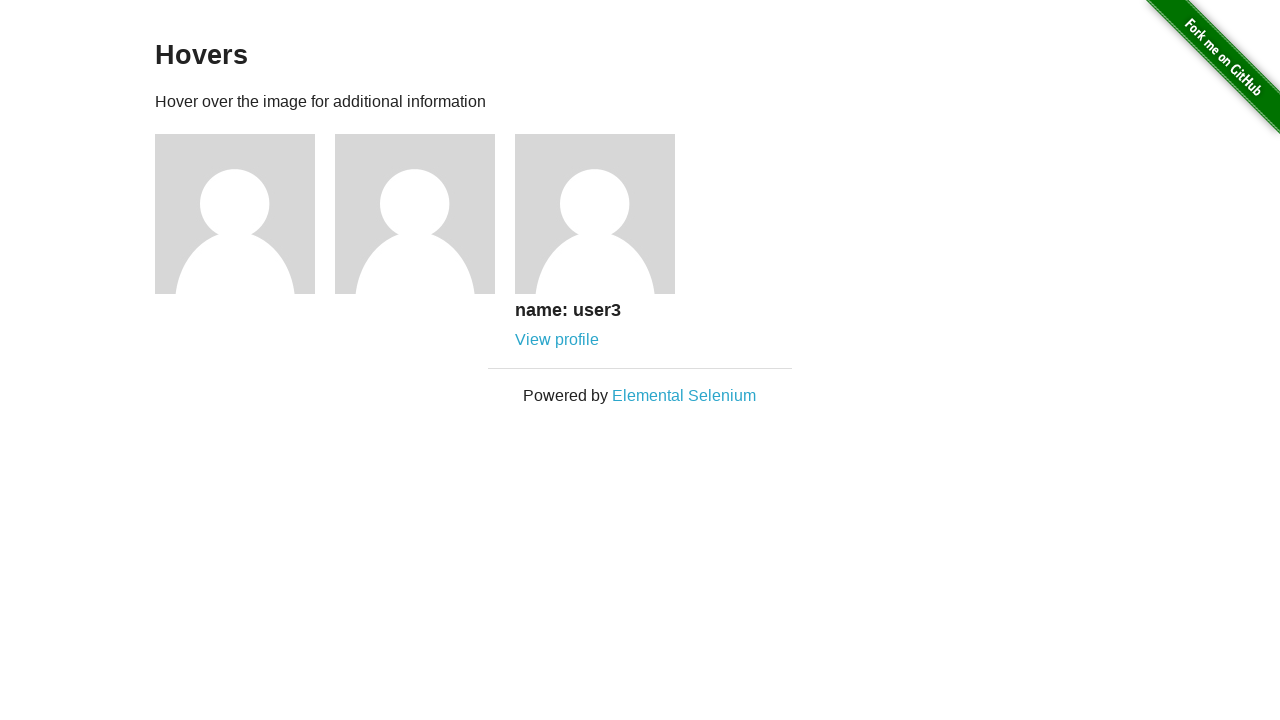

Username caption became visible for avatar 3
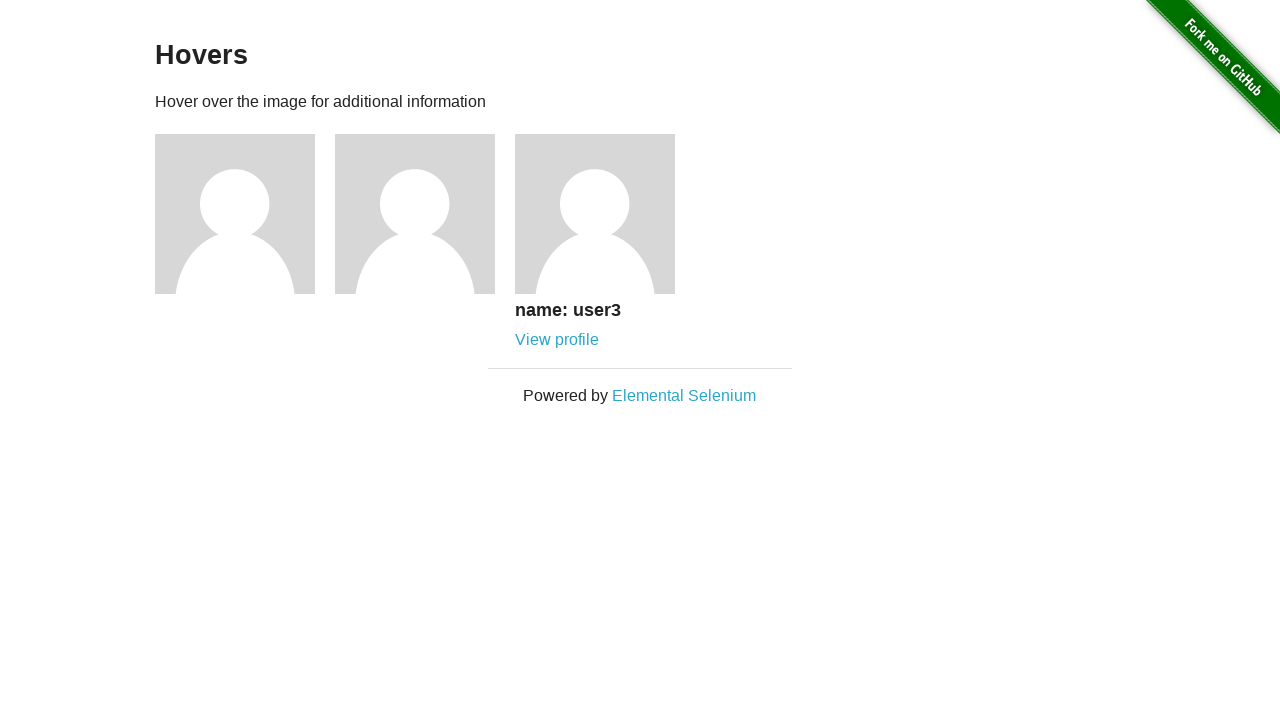

Username text verified for avatar 3
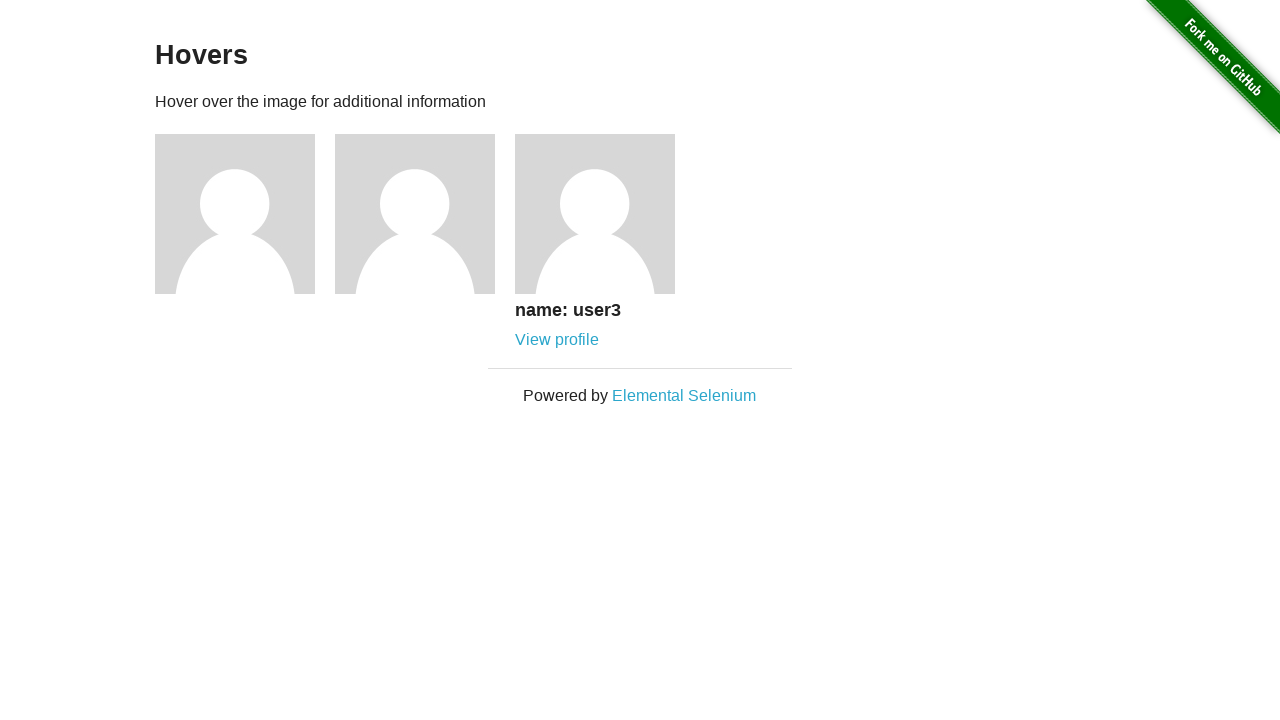

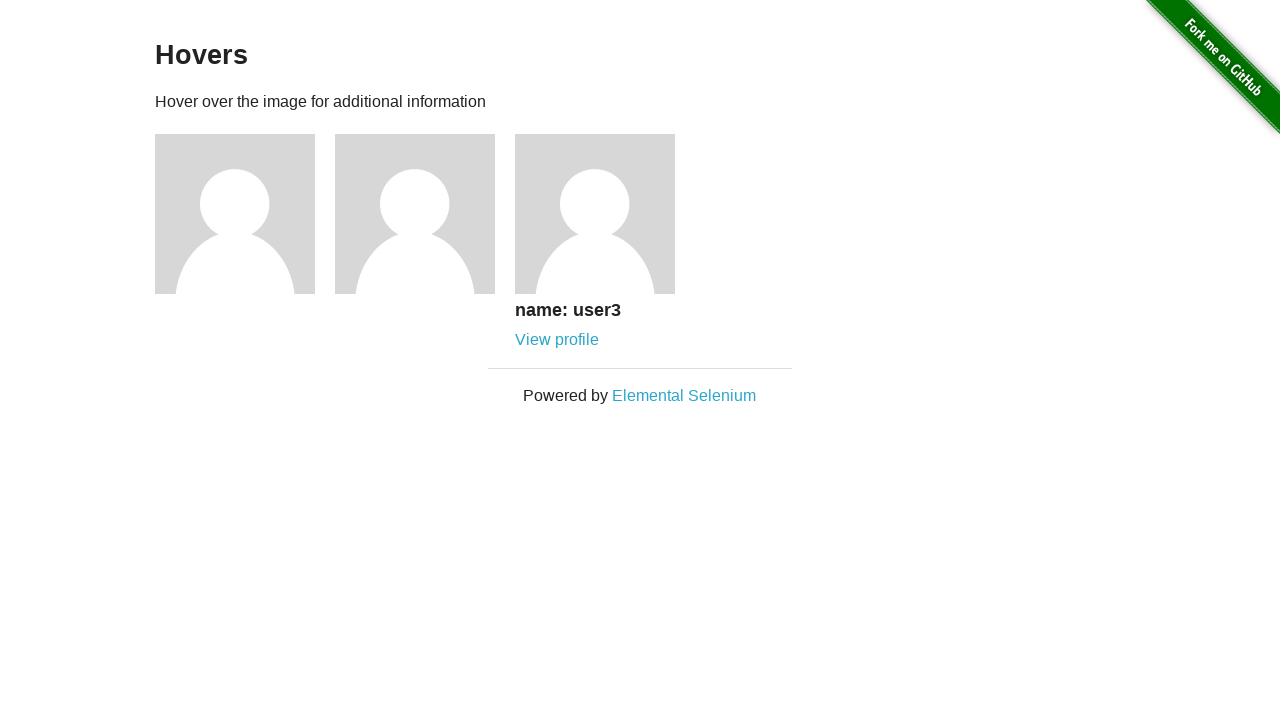